Tests opening a new tab and switching between browser tabs

Starting URL: https://rahulshettyacademy.com/AutomationPractice/

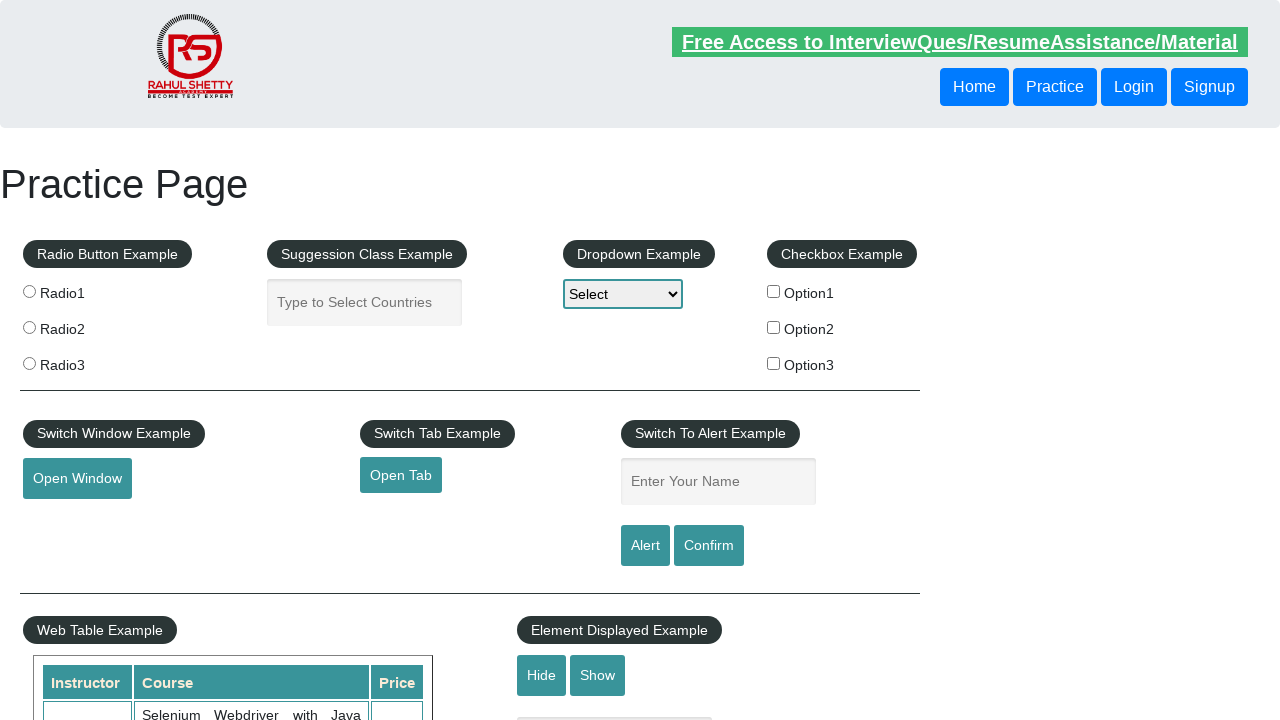

Clicked button to open new tab at (401, 475) on #opentab
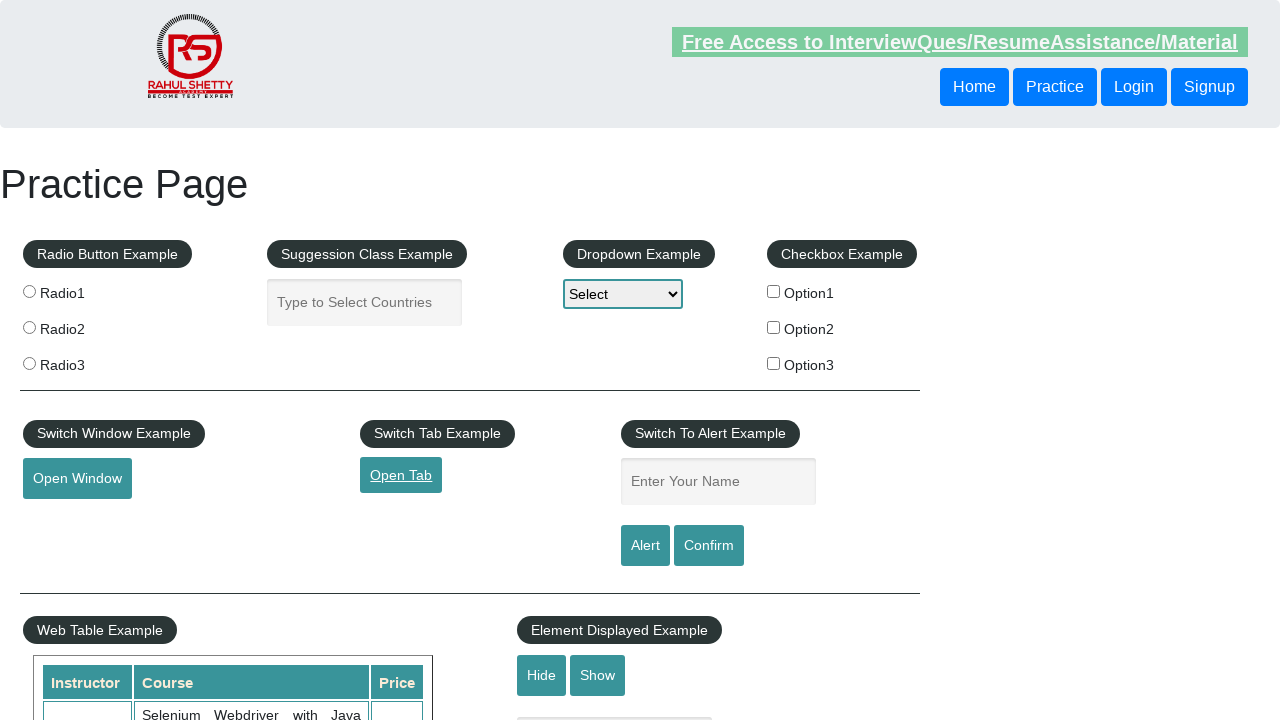

New tab opened and captured
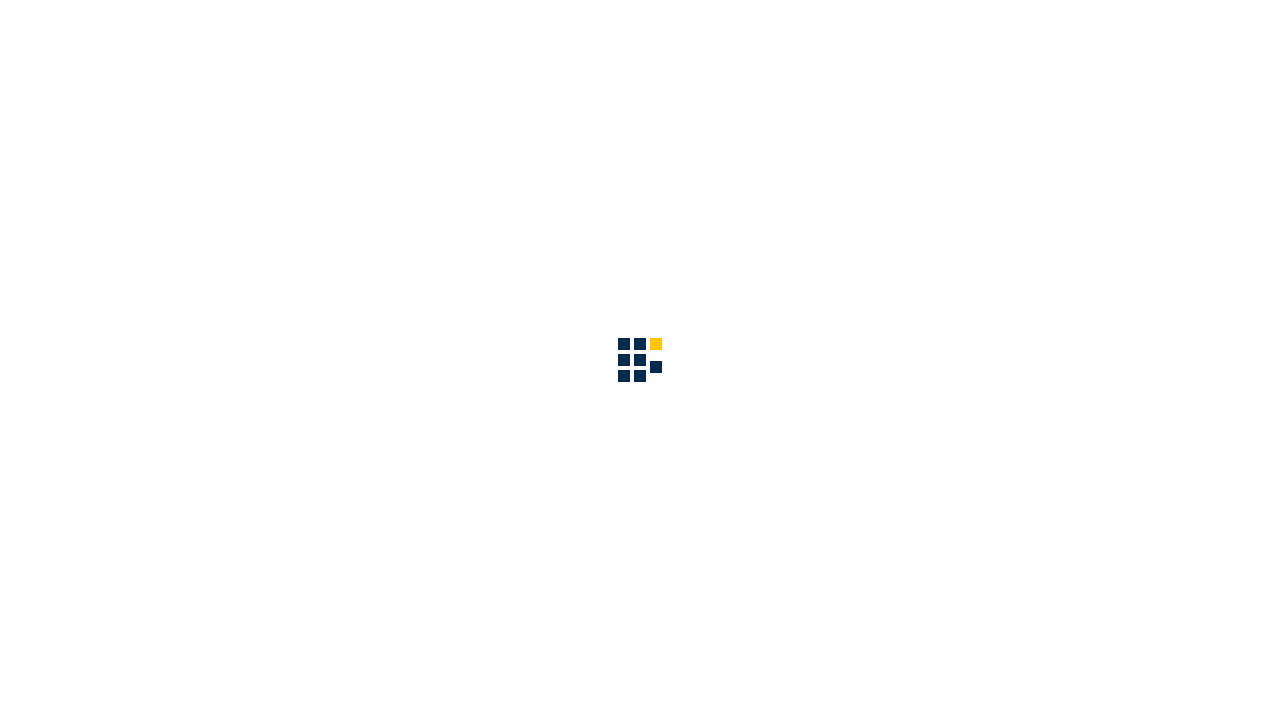

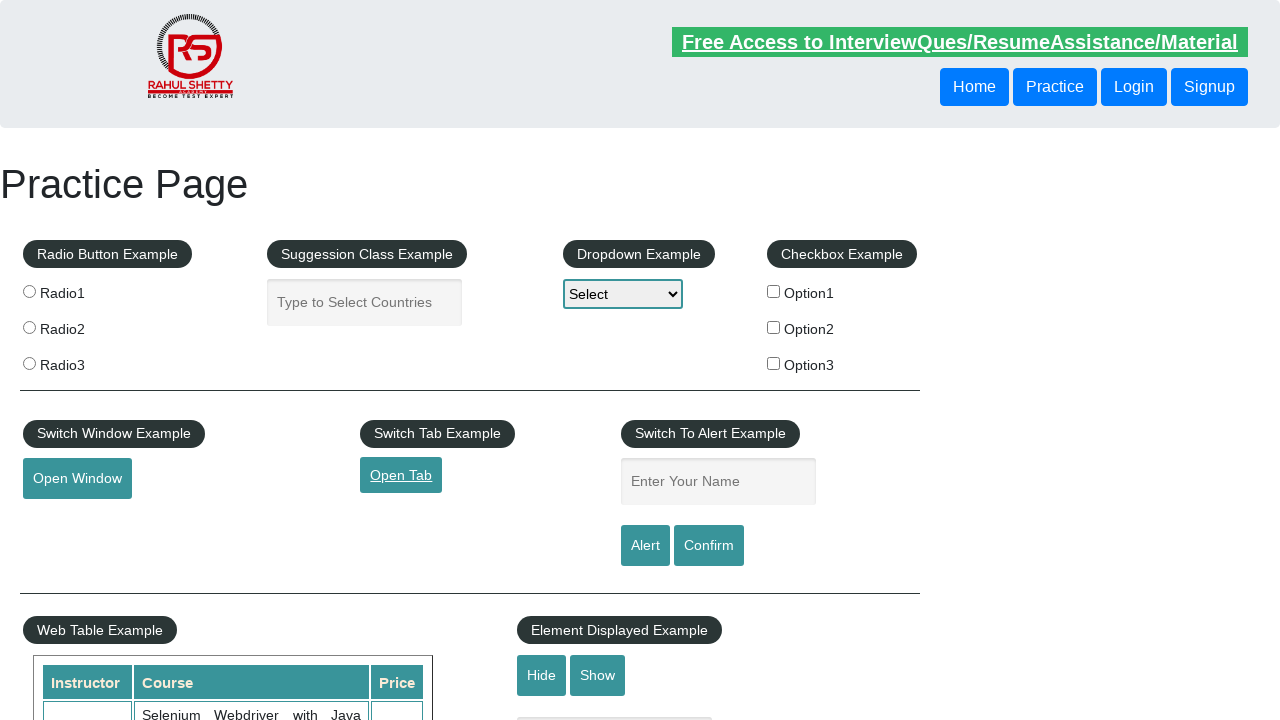